Tests iframe handling by scrolling to iframe section, switching into the iframe, and verifying content inside

Starting URL: https://rahulshettyacademy.com/AutomationPractice/

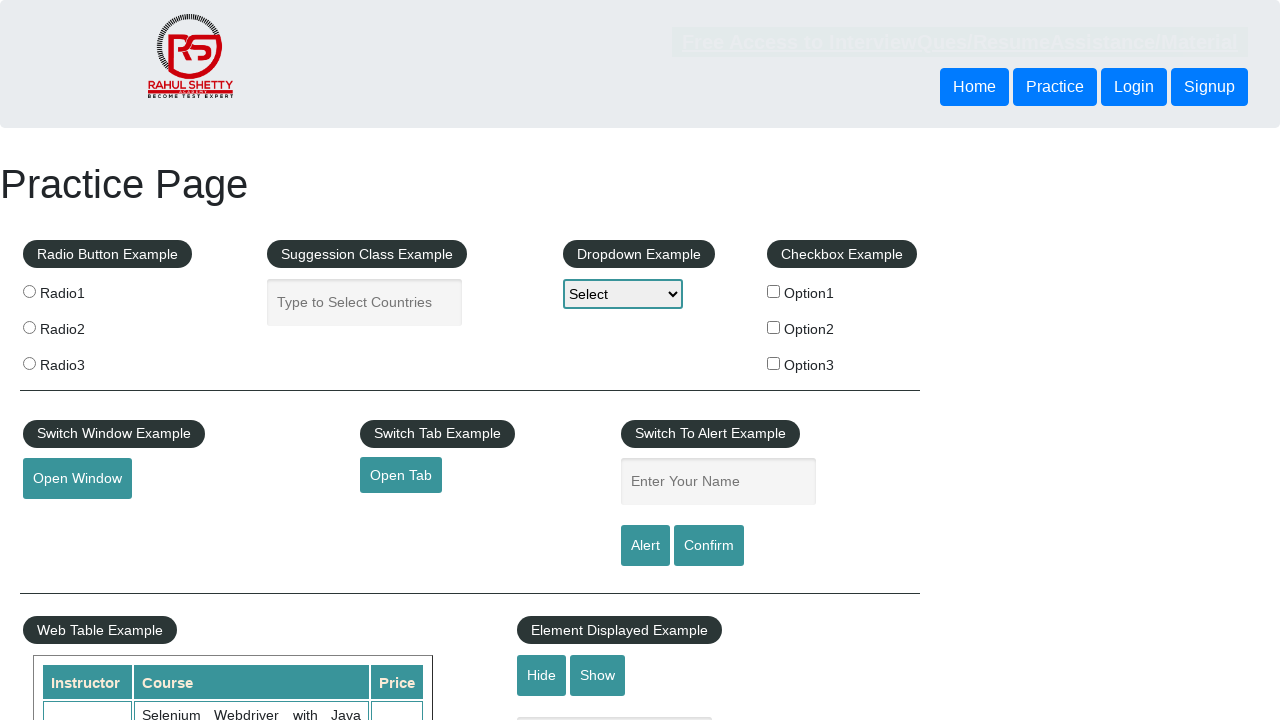

Scrolled down 1200px to iframe section
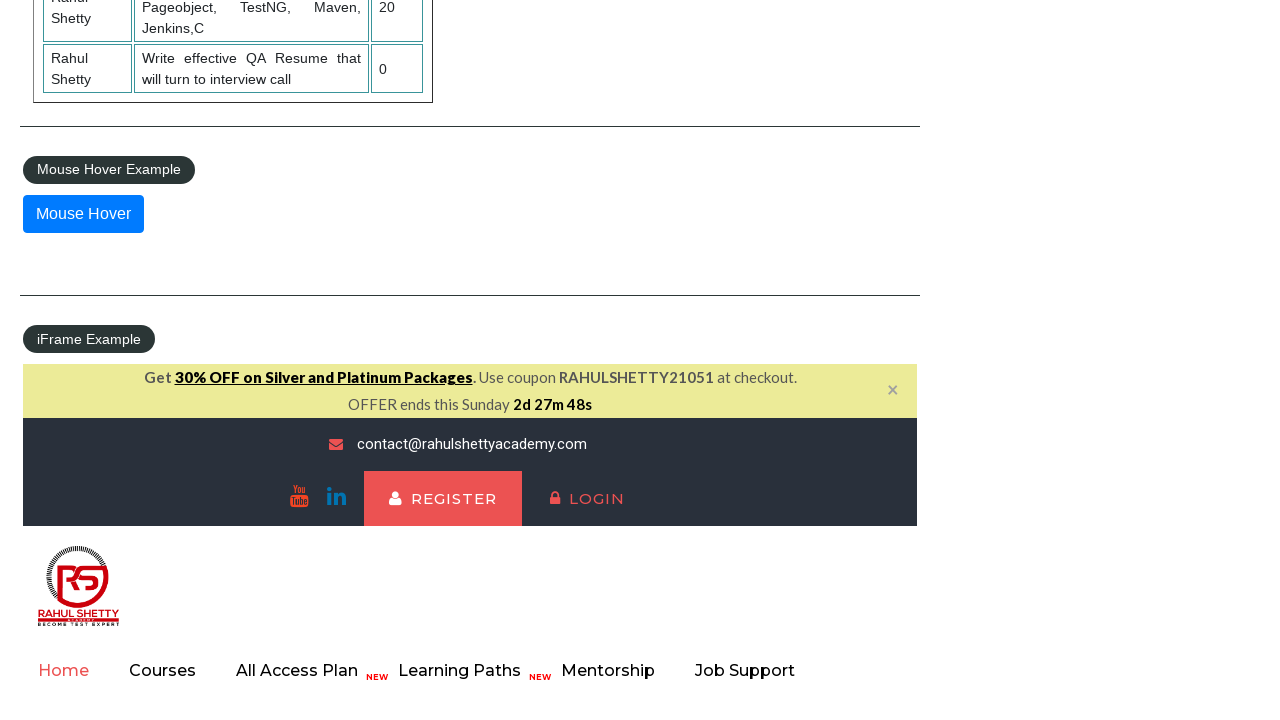

Waited for iframe#courses-iframe to be present in DOM
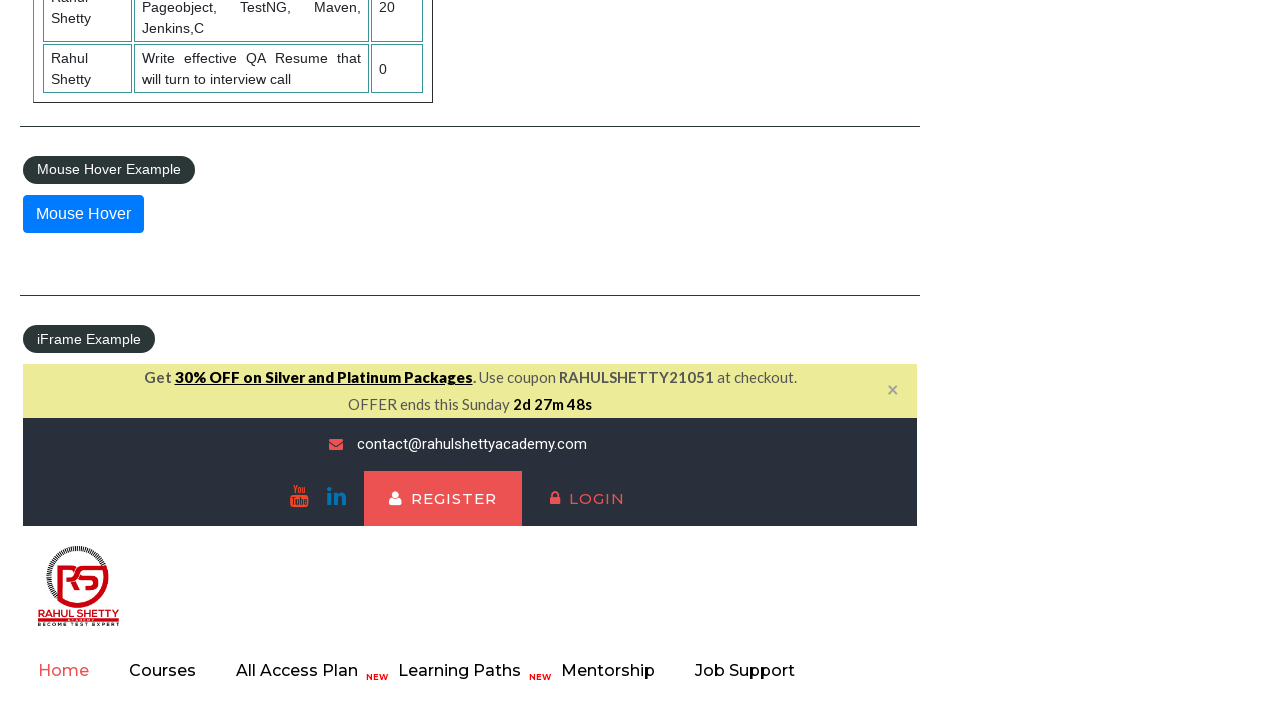

Located iframe#courses-iframe frame
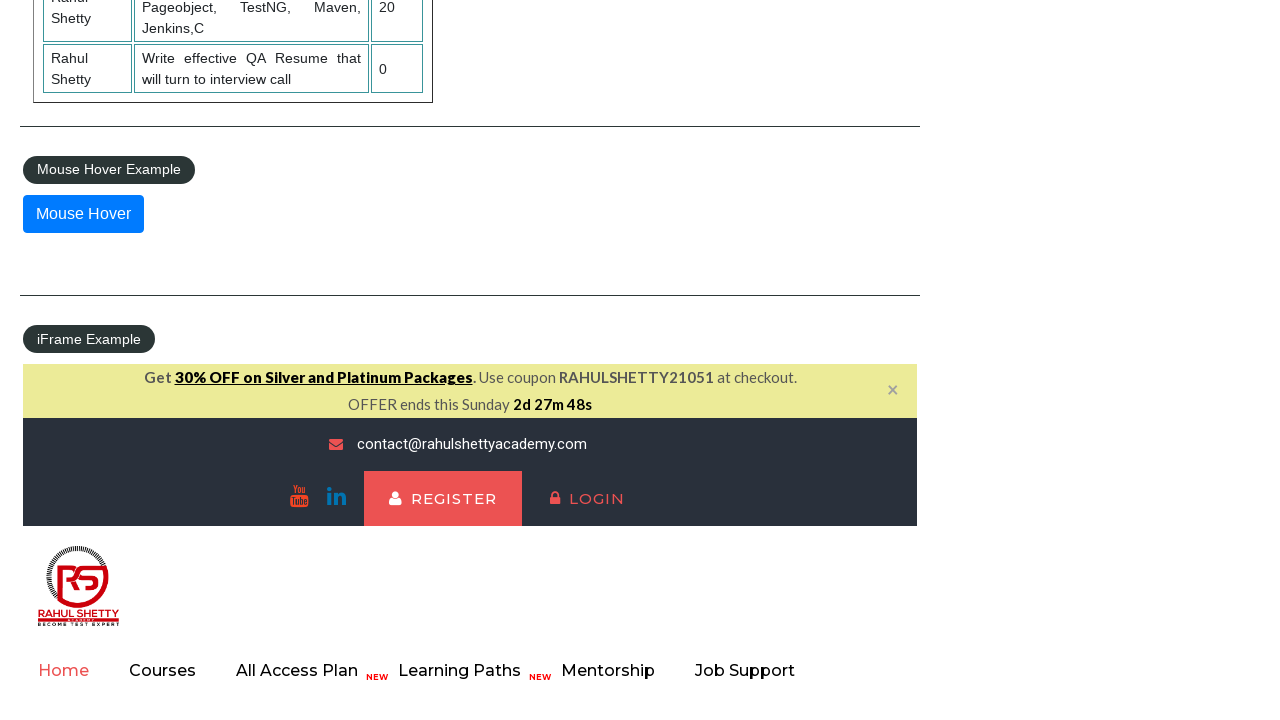

Located Home link inside iframe
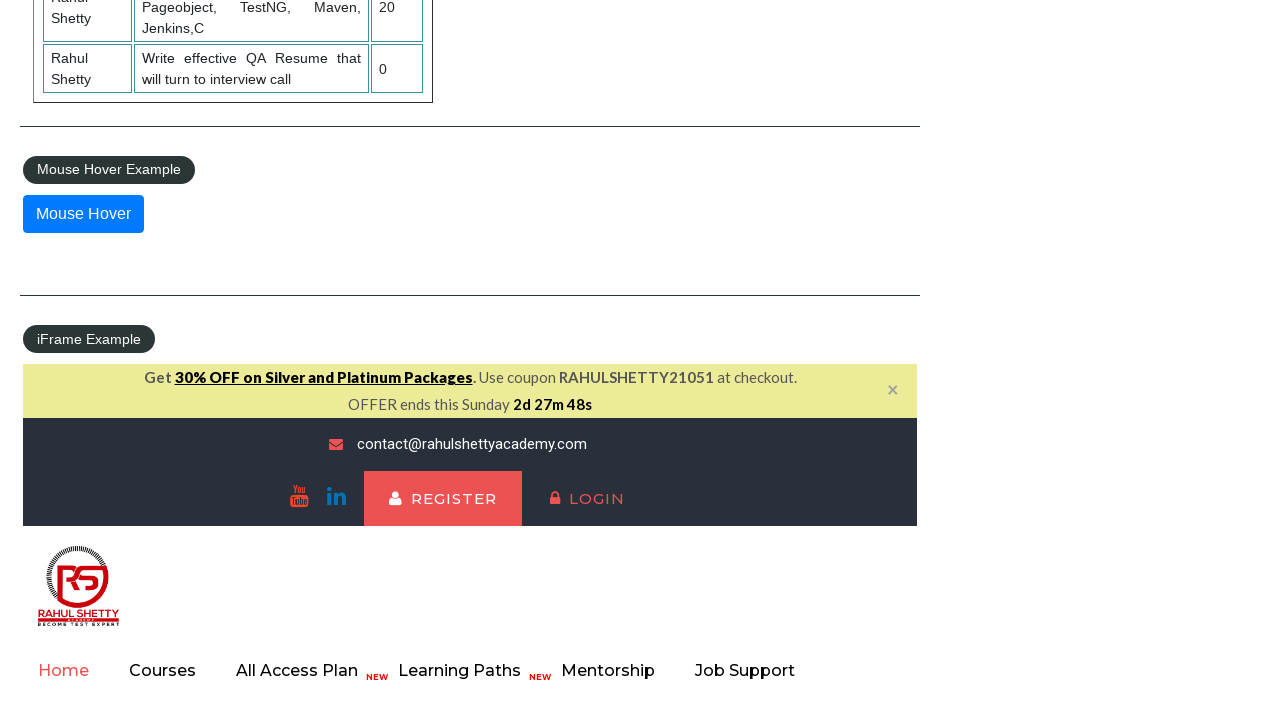

Verified Home link is visible inside iframe
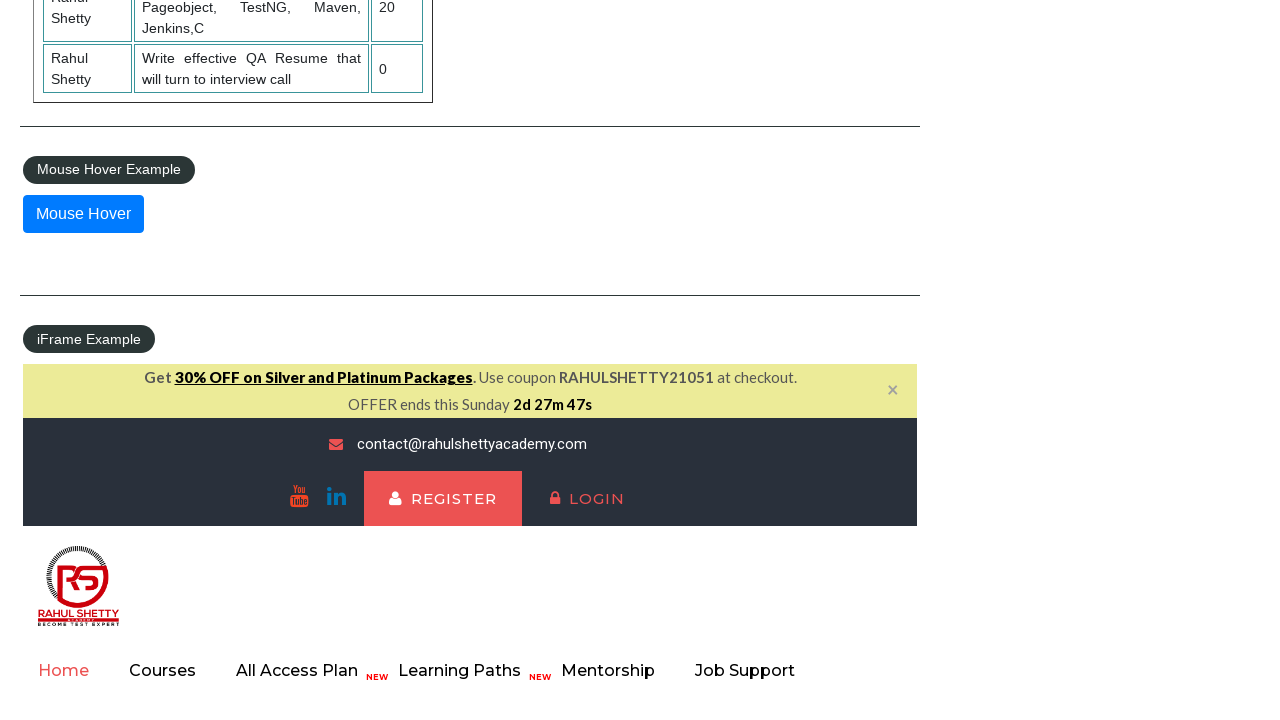

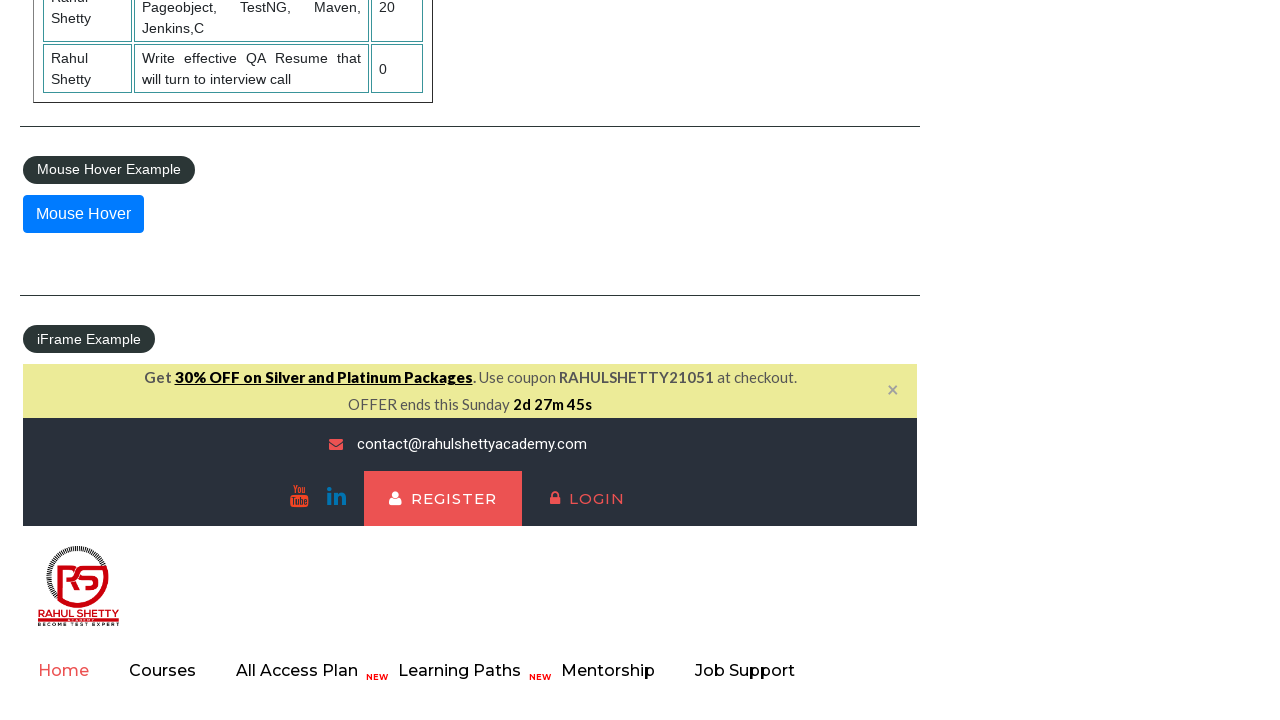